Demonstrates clicking on a download link and then using JavaScript to click on a disabled button element on Oracle's Java archive downloads page

Starting URL: https://www.oracle.com/in/java/technologies/javase/javase8-archive-downloads.html

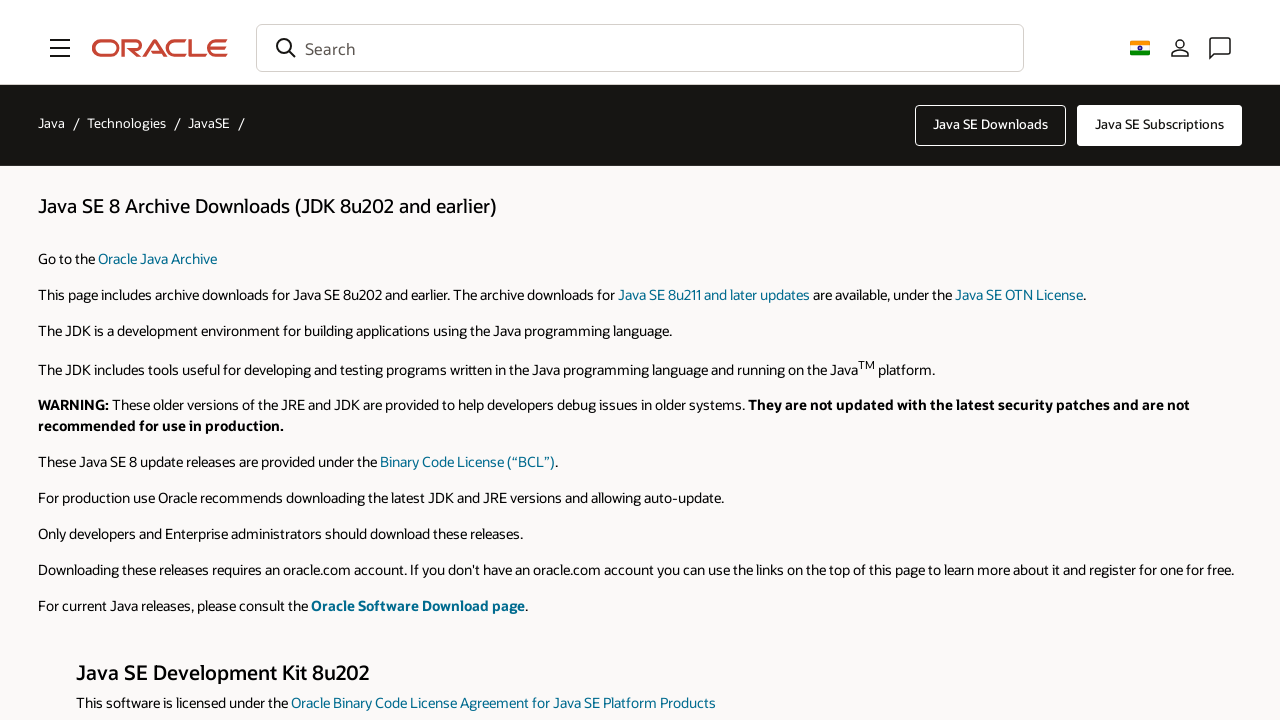

Navigated to Oracle Java SE 8 archive downloads page
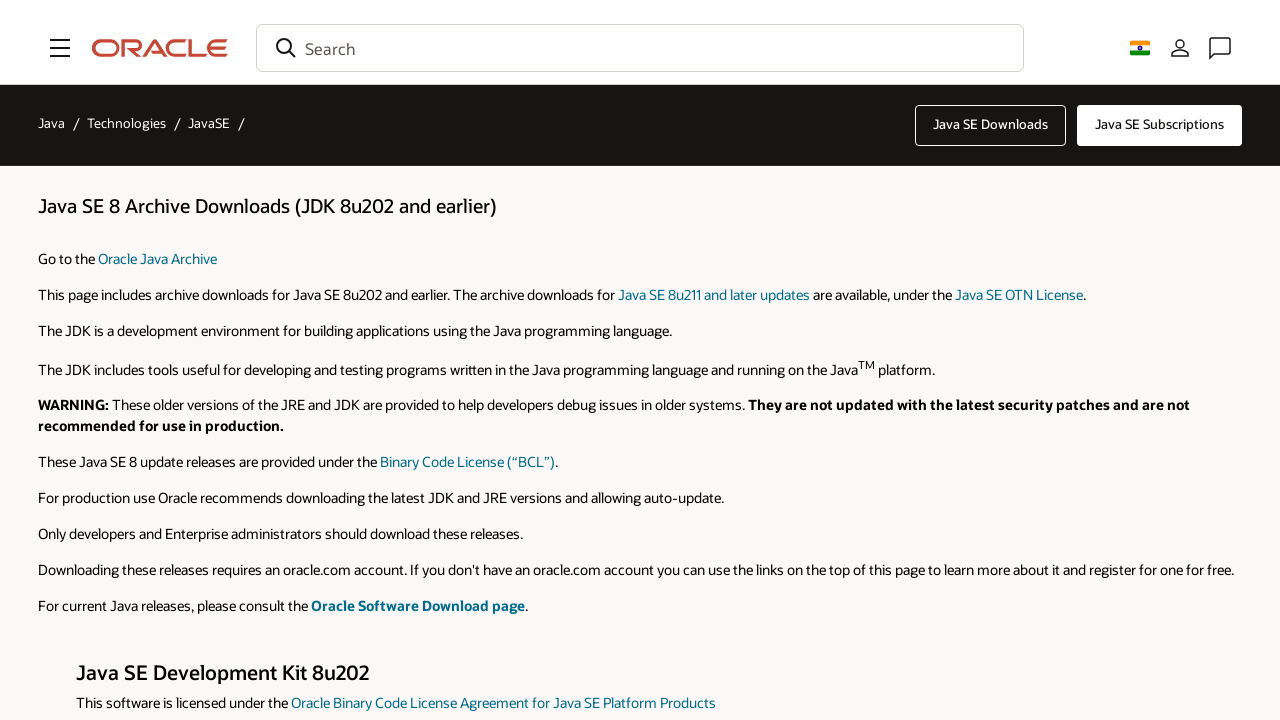

Clicked on the first download link for jdk-8u202-linux-arm32-vfp-hflt.tar.gz at (999, 360) on xpath=//a[text()=' jdk-8u202-linux-arm32-vfp-hflt.tar.gz']
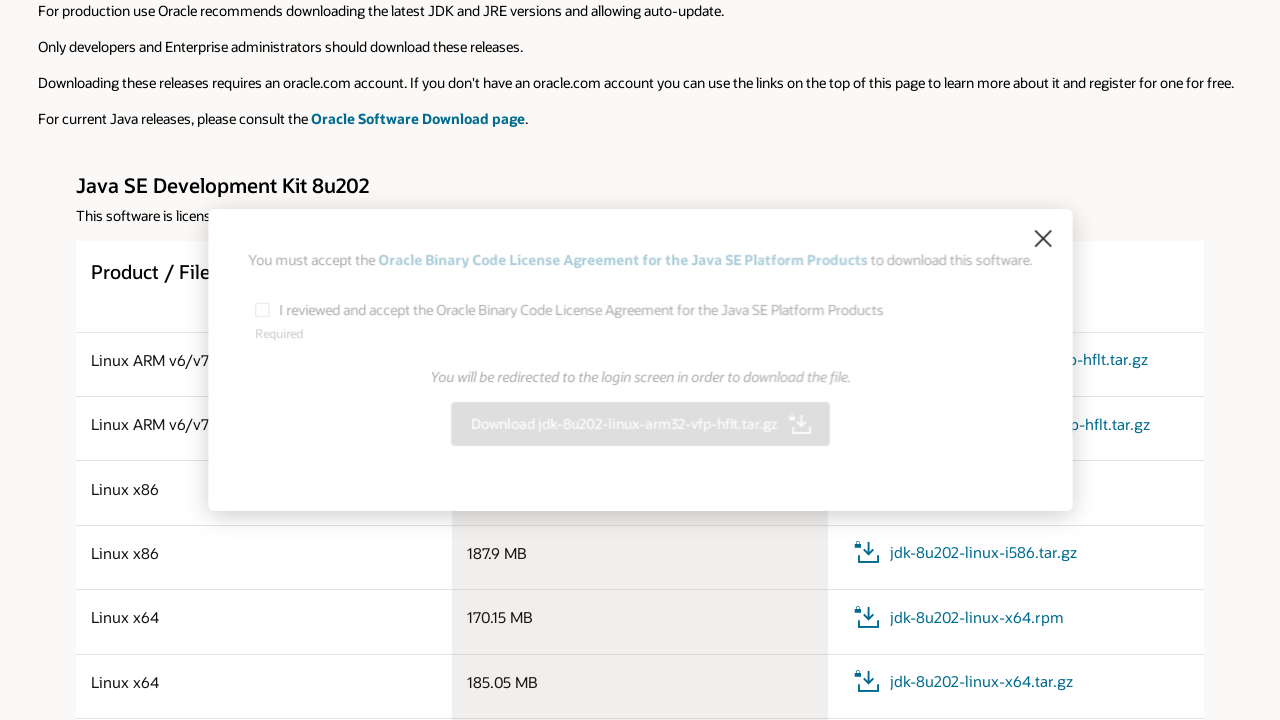

Located the disabled download button element
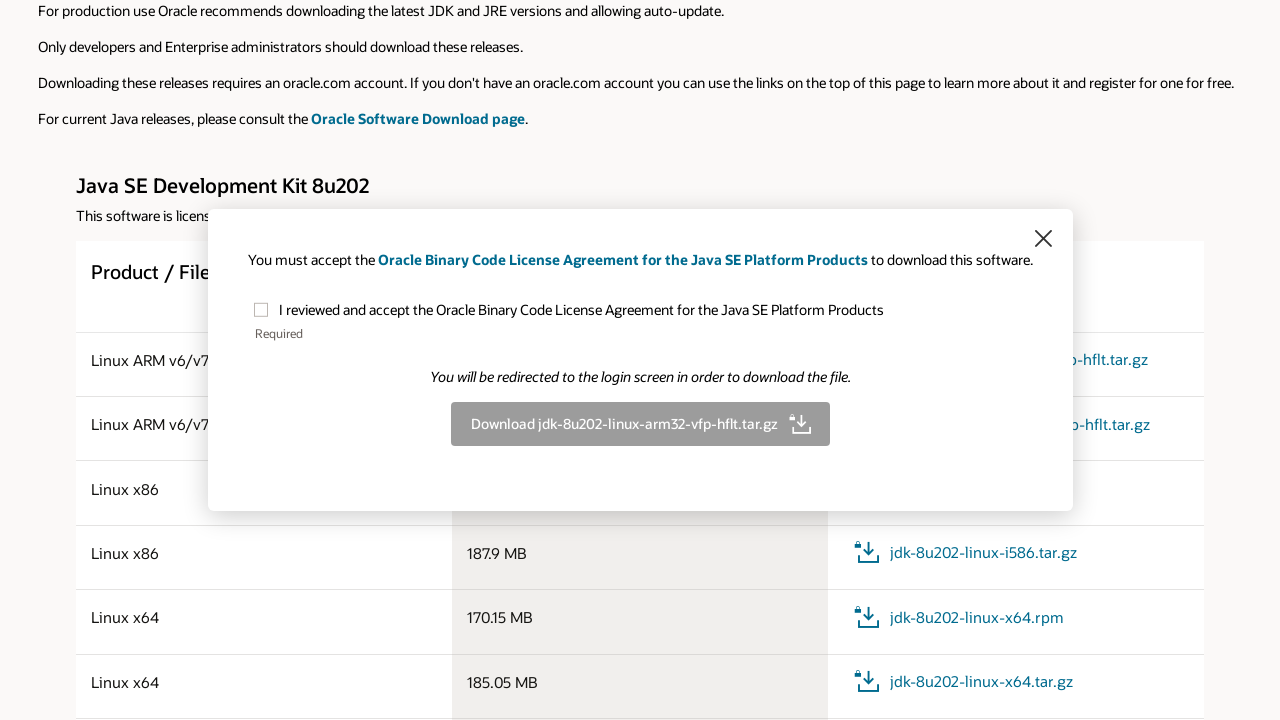

Used JavaScript to click on the disabled download button
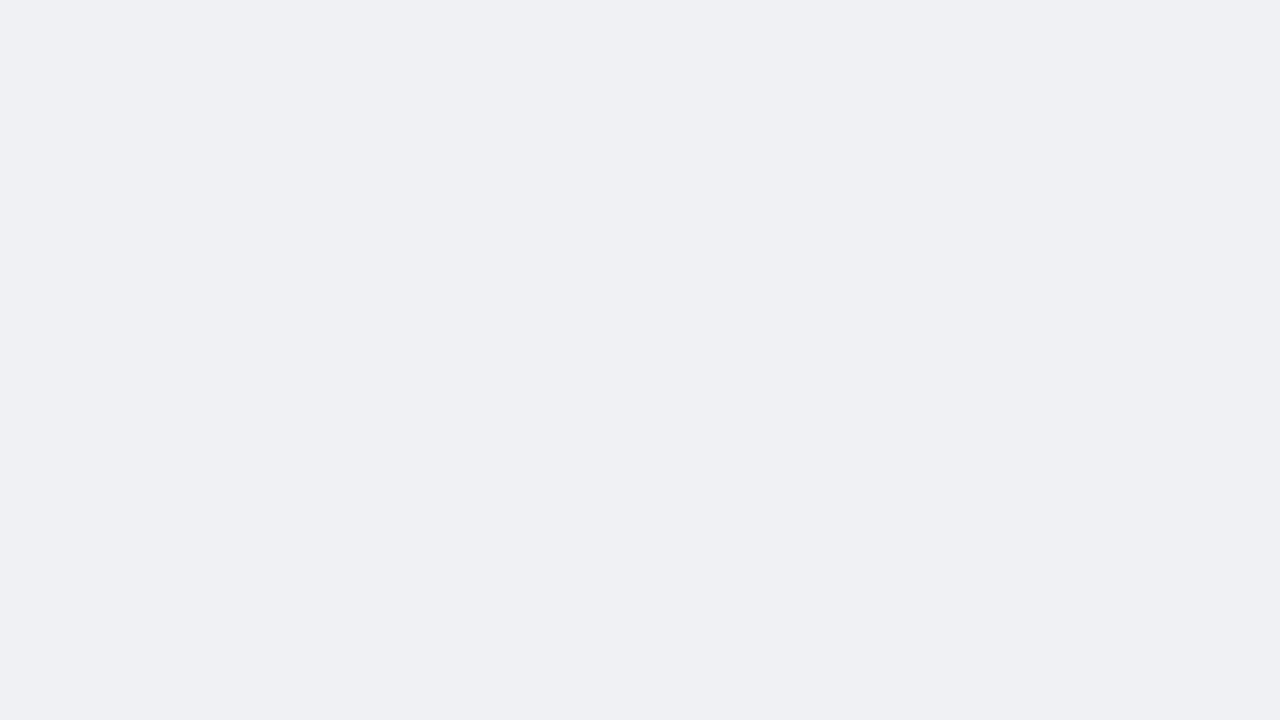

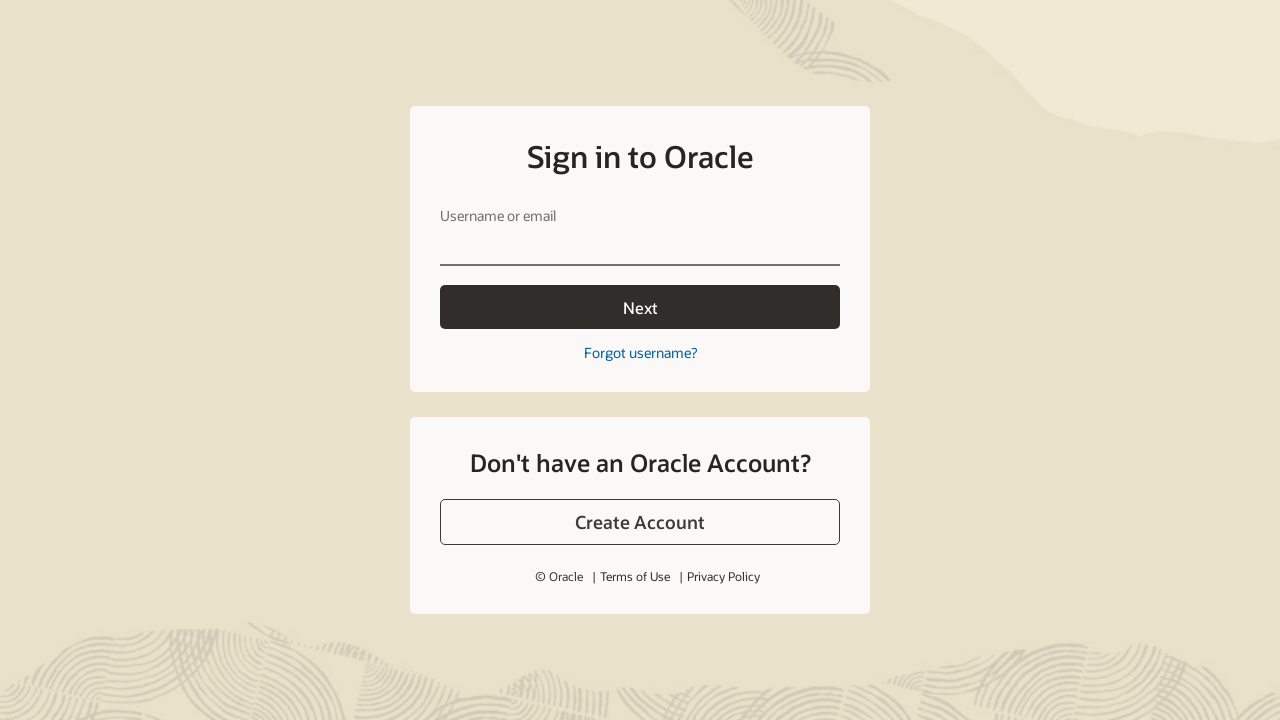